Opens the Rahul Shetty Academy website and verifies the page loads by checking for the page title.

Starting URL: https://rahulshettyacademy.com

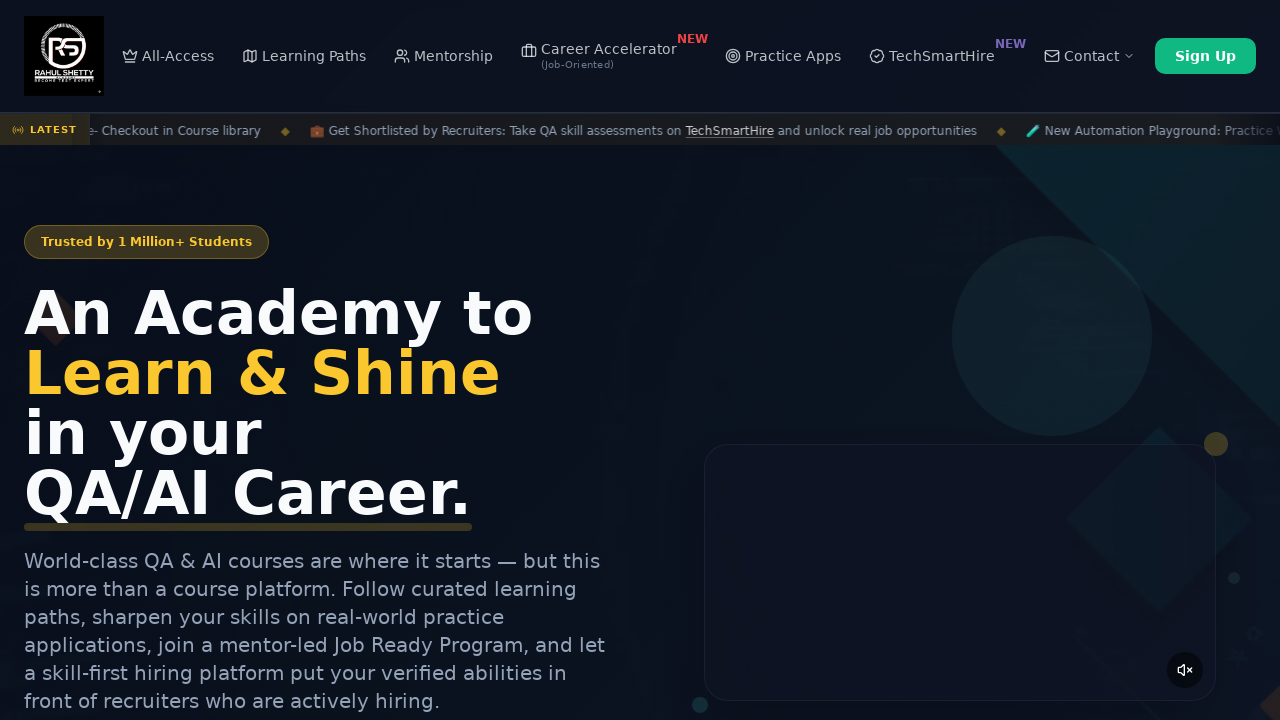

Waited for page to reach domcontentloaded state
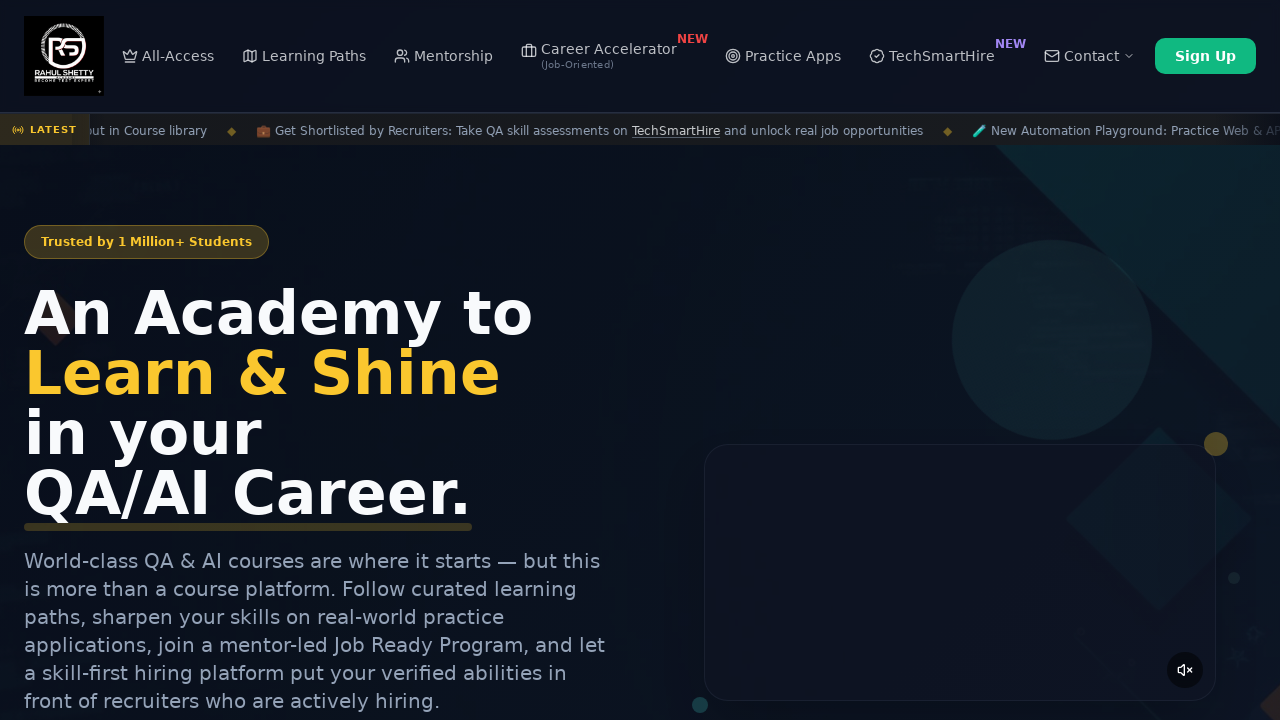

Retrieved page title: 'Rahul Shetty Academy | QA Automation, Playwright, AI Testing & Online Training'
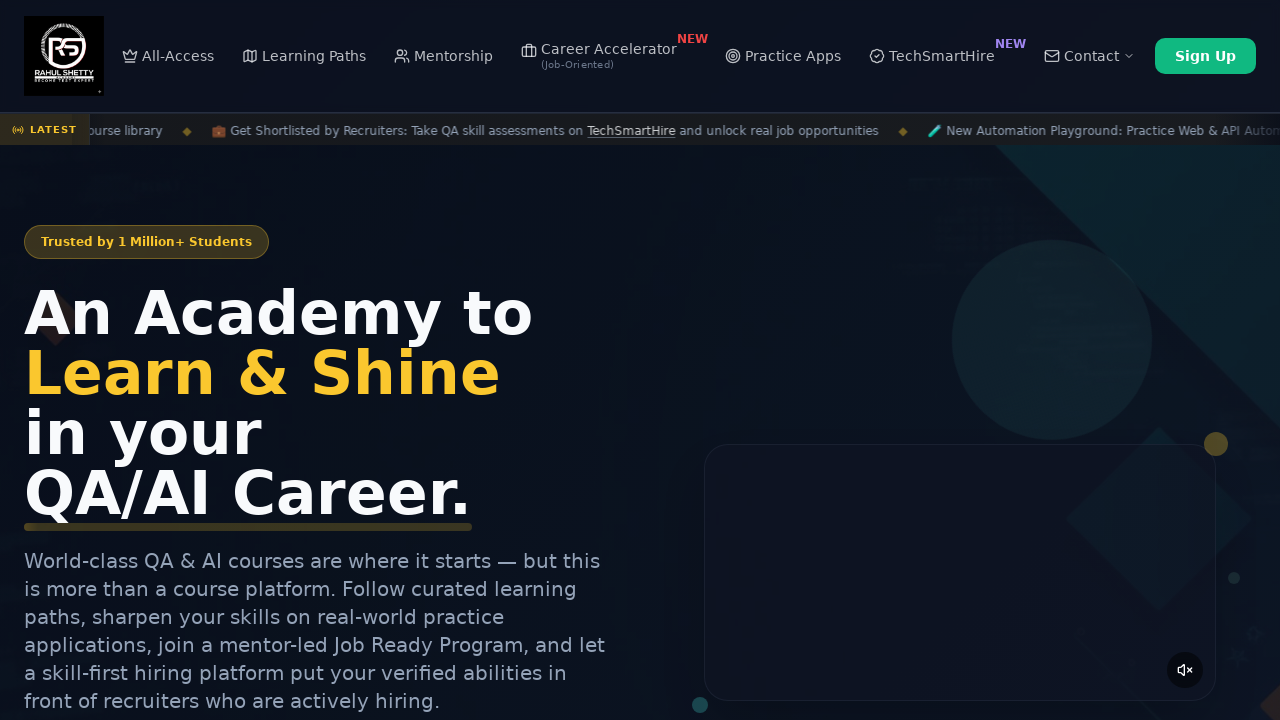

Verified page title is not empty
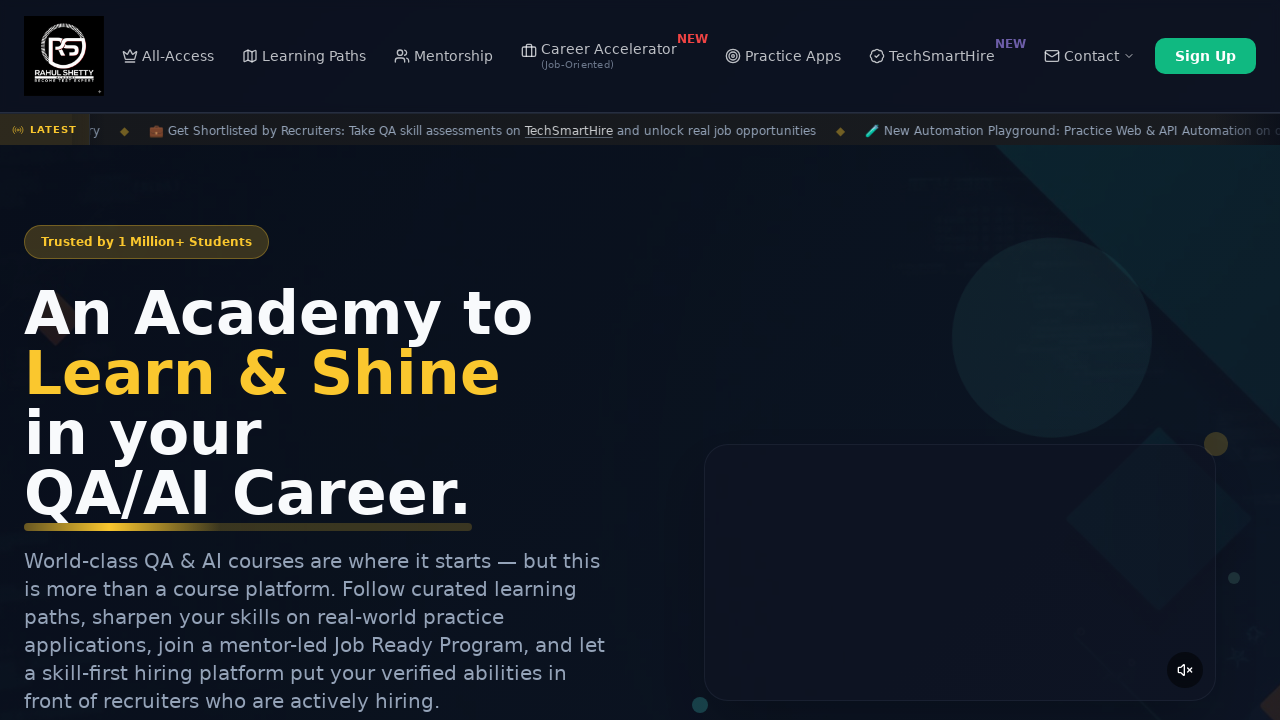

Retrieved current URL: 'https://rahulshettyacademy.com/'
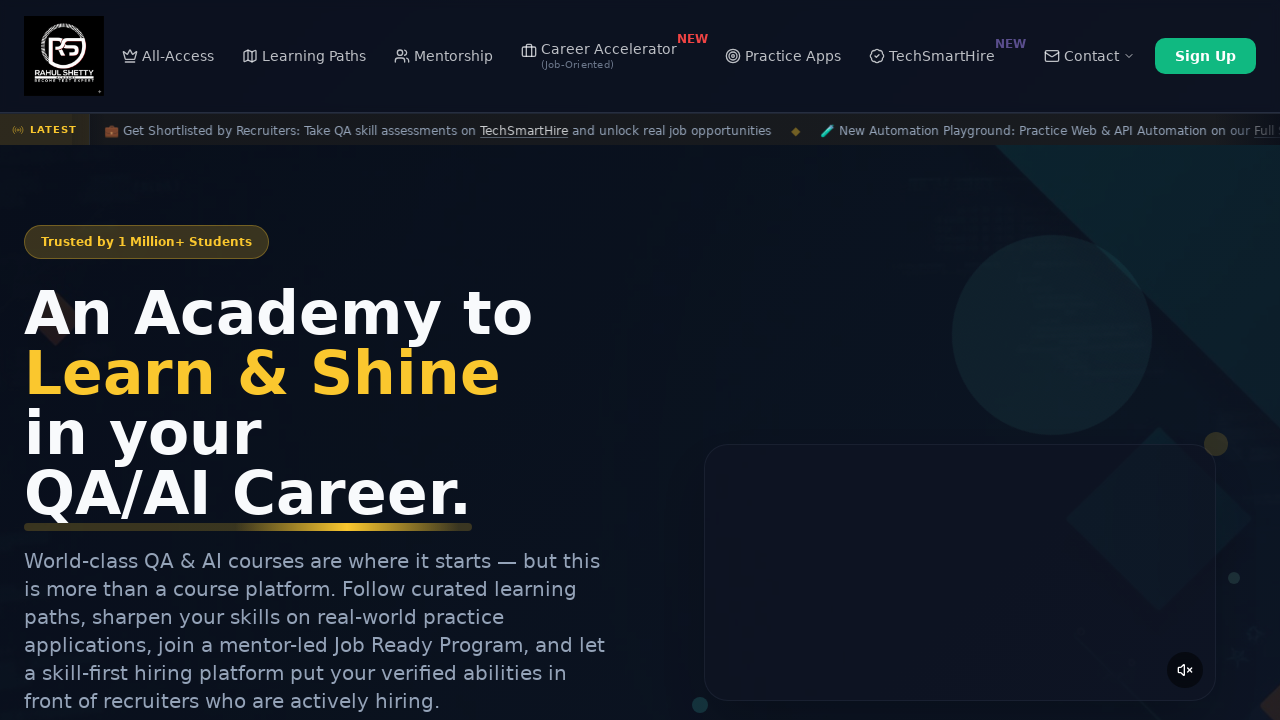

Verified URL contains 'rahulshettyacademy.com'
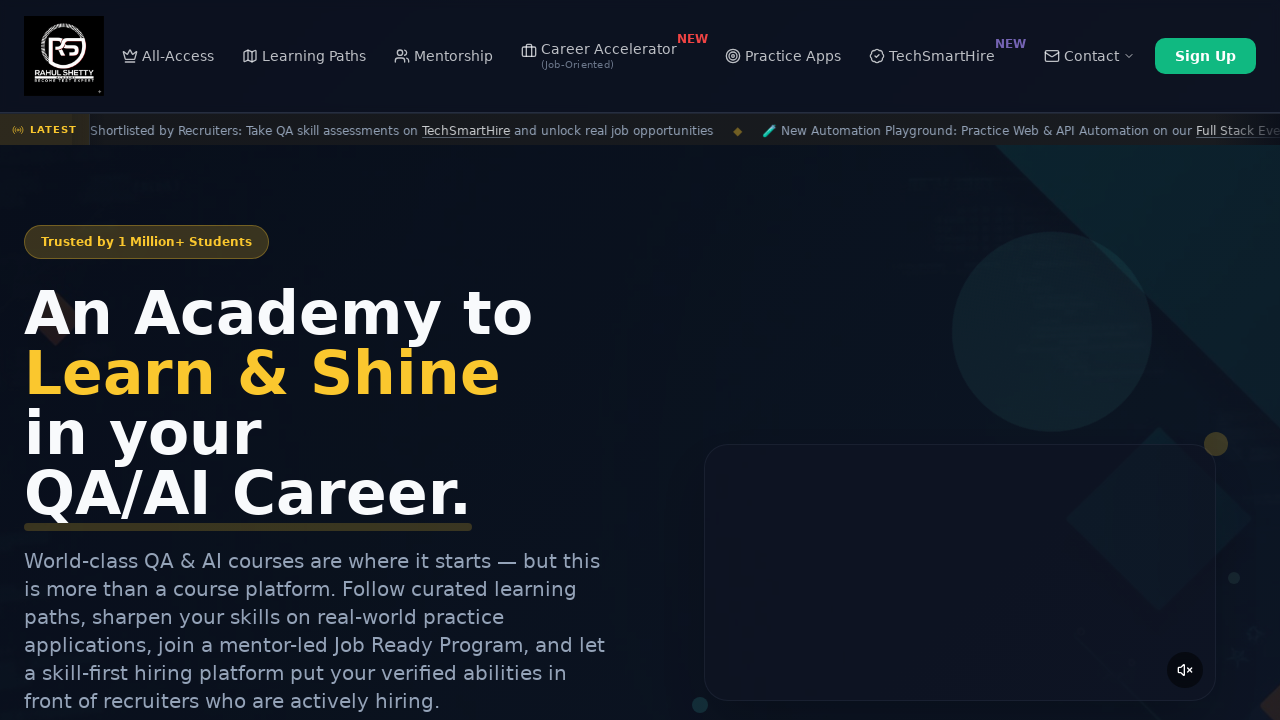

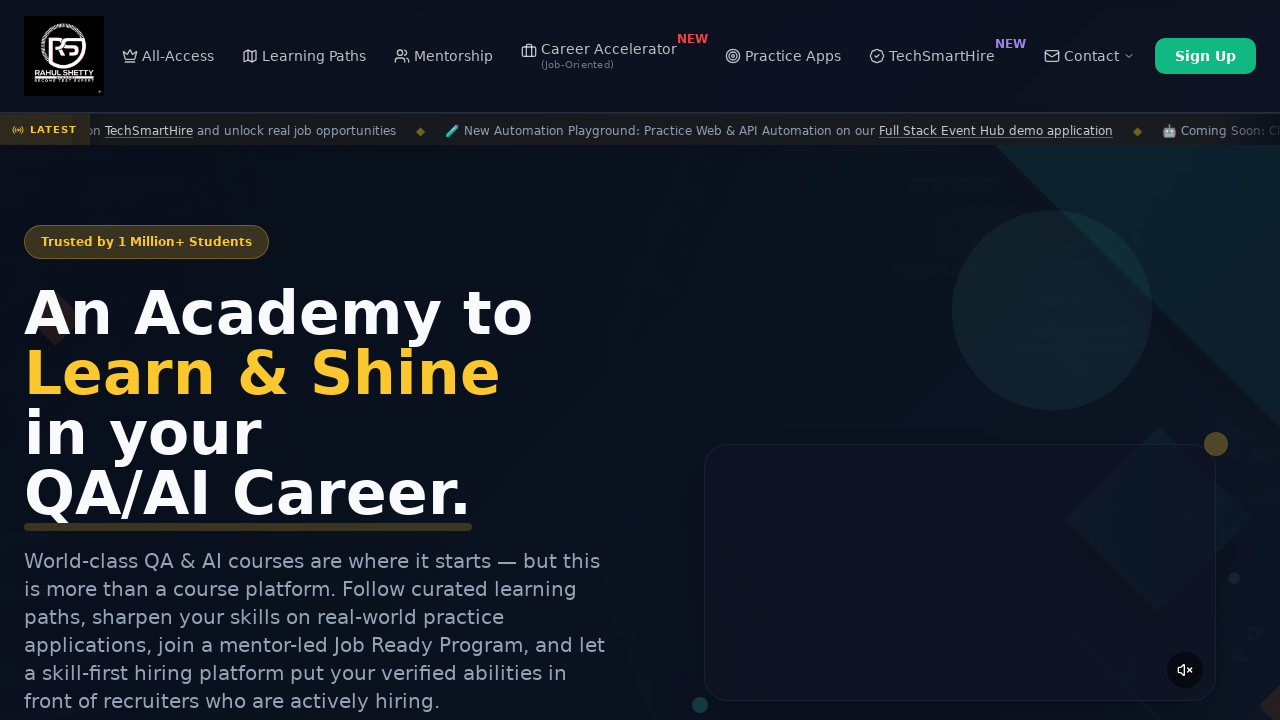